Tests the W3Schools search functionality by entering "java" in the search box, clicking the search button, and verifying the search results display "Java HOME"

Starting URL: https://www.w3schools.com/

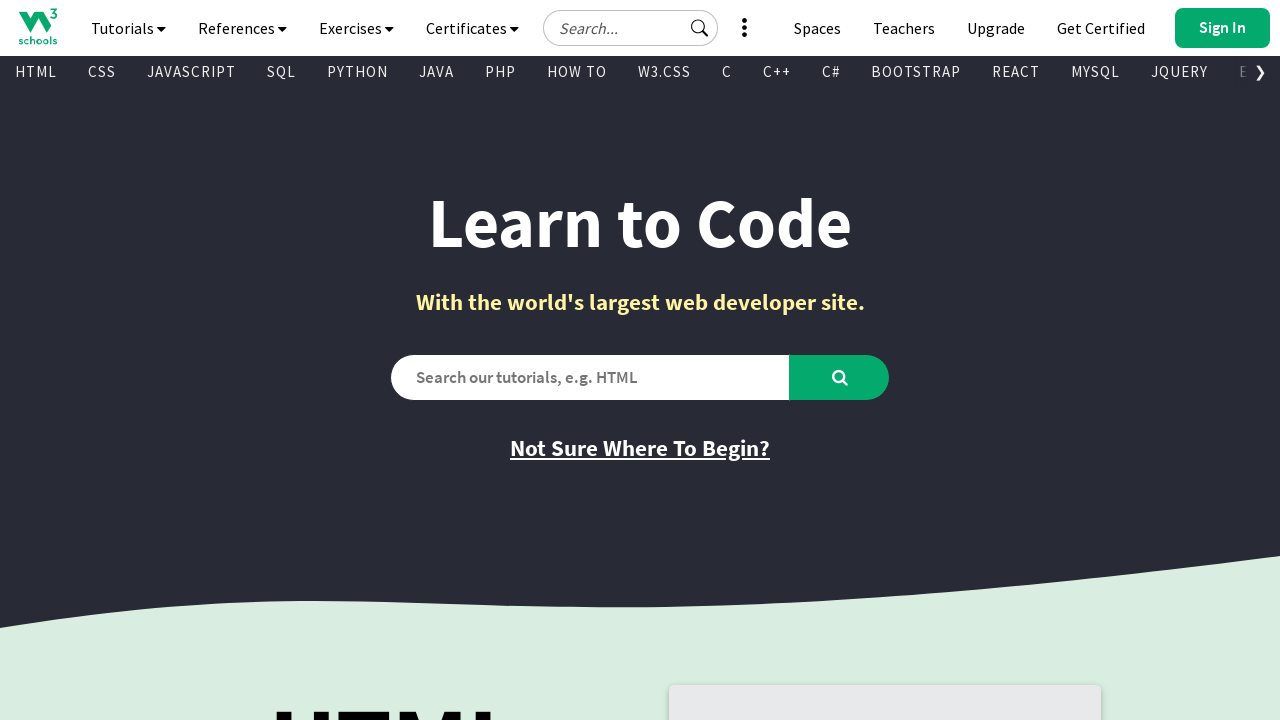

Filled search box with 'java ' on #search2
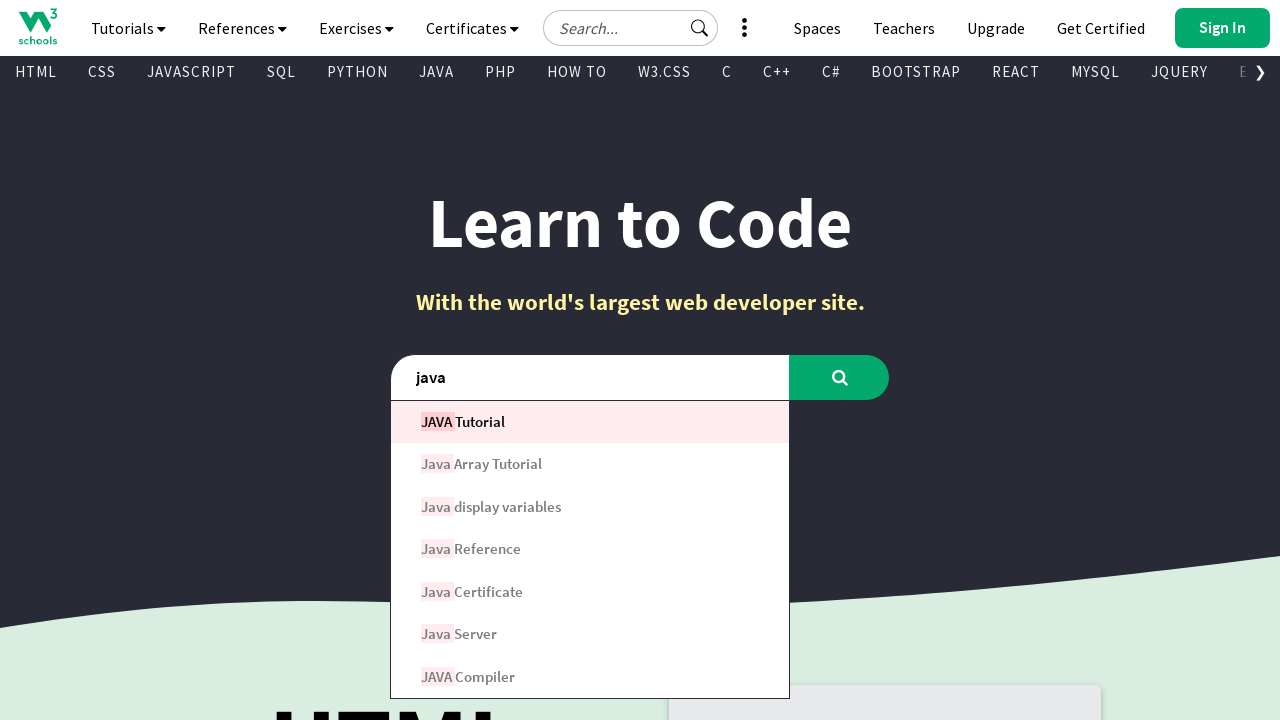

Clicked the search button at (840, 377) on #learntocode_searchbtn
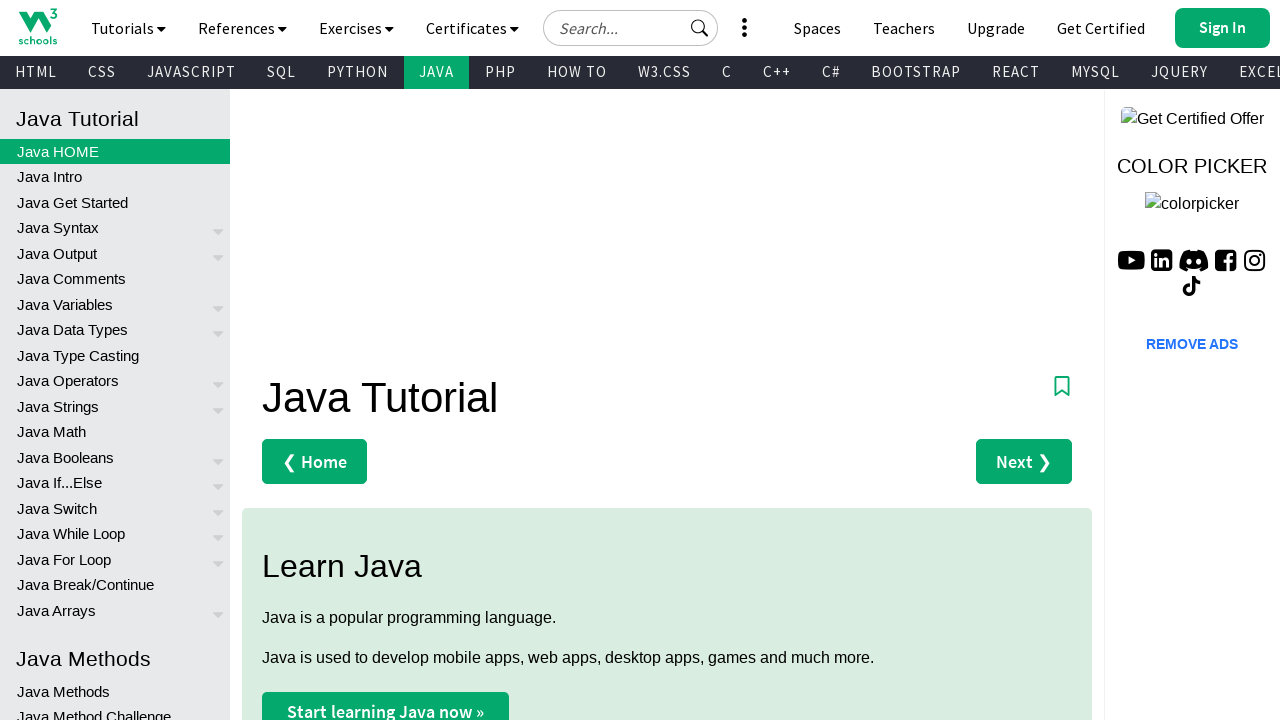

Verified search results display 'Java HOME' link
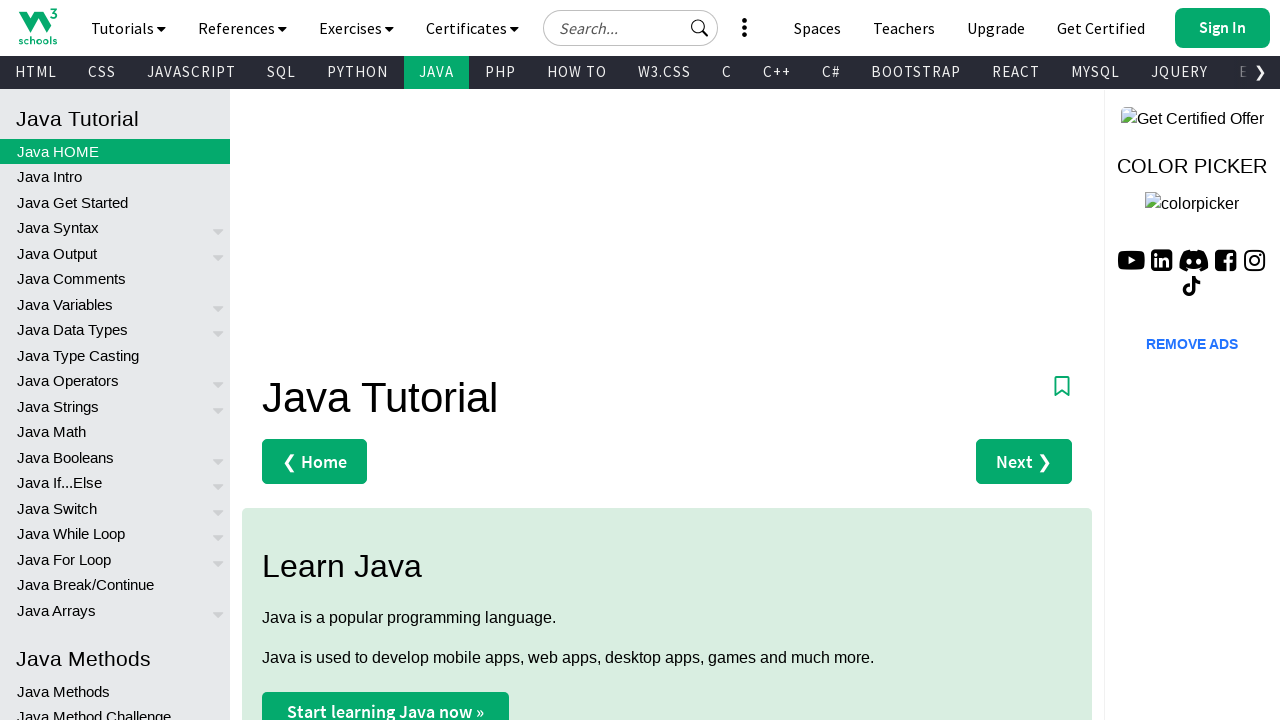

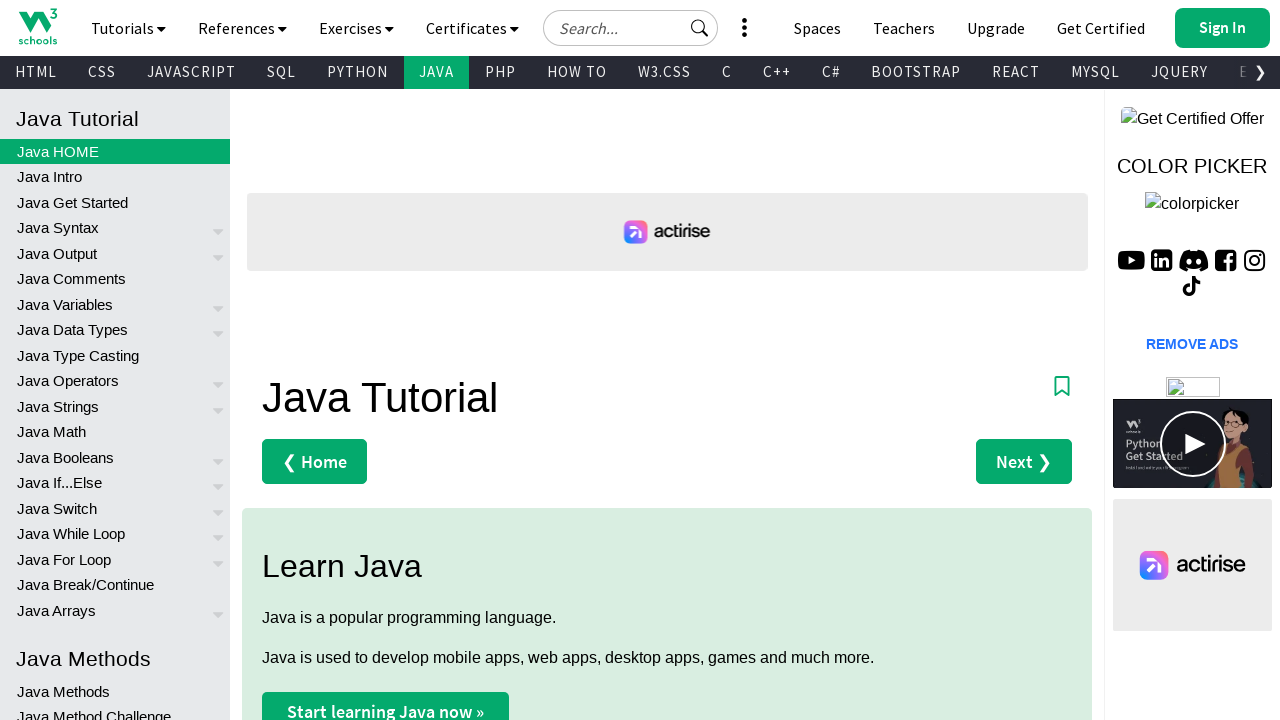